Navigates to GitHub homepage and verifies the page loads by checking the page title

Starting URL: https://github.com

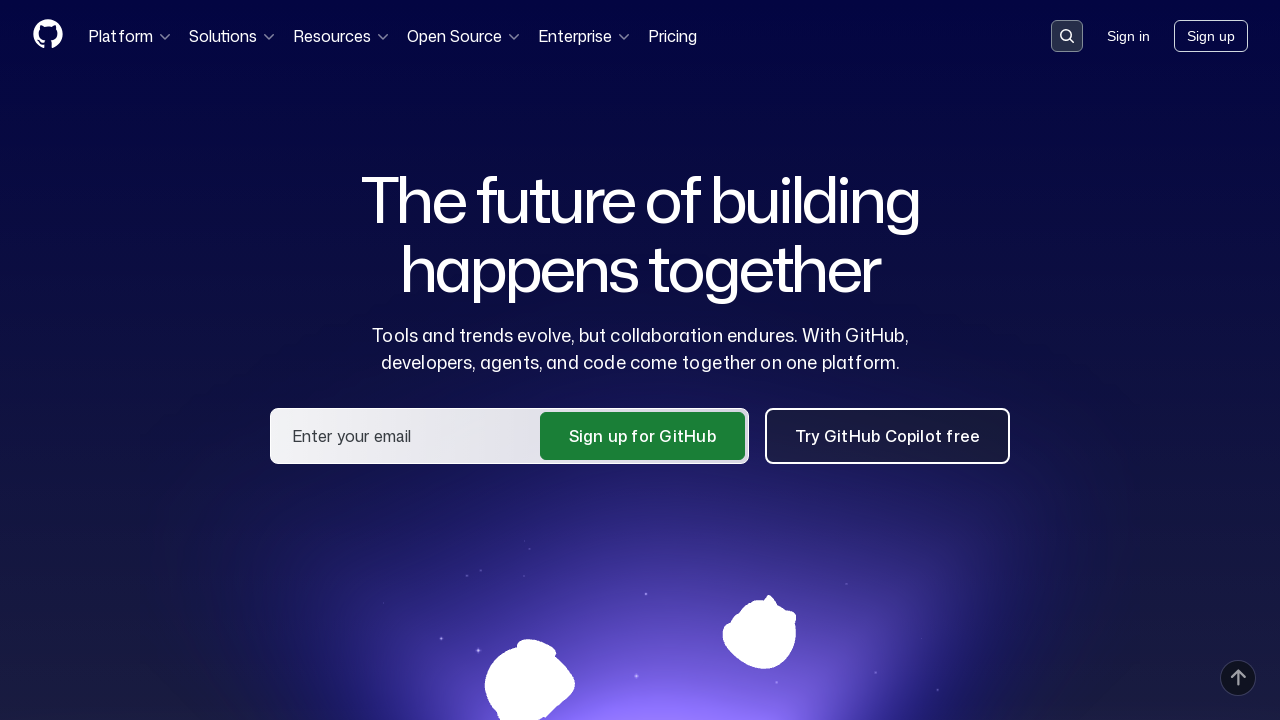

Navigated to GitHub homepage at https://github.com
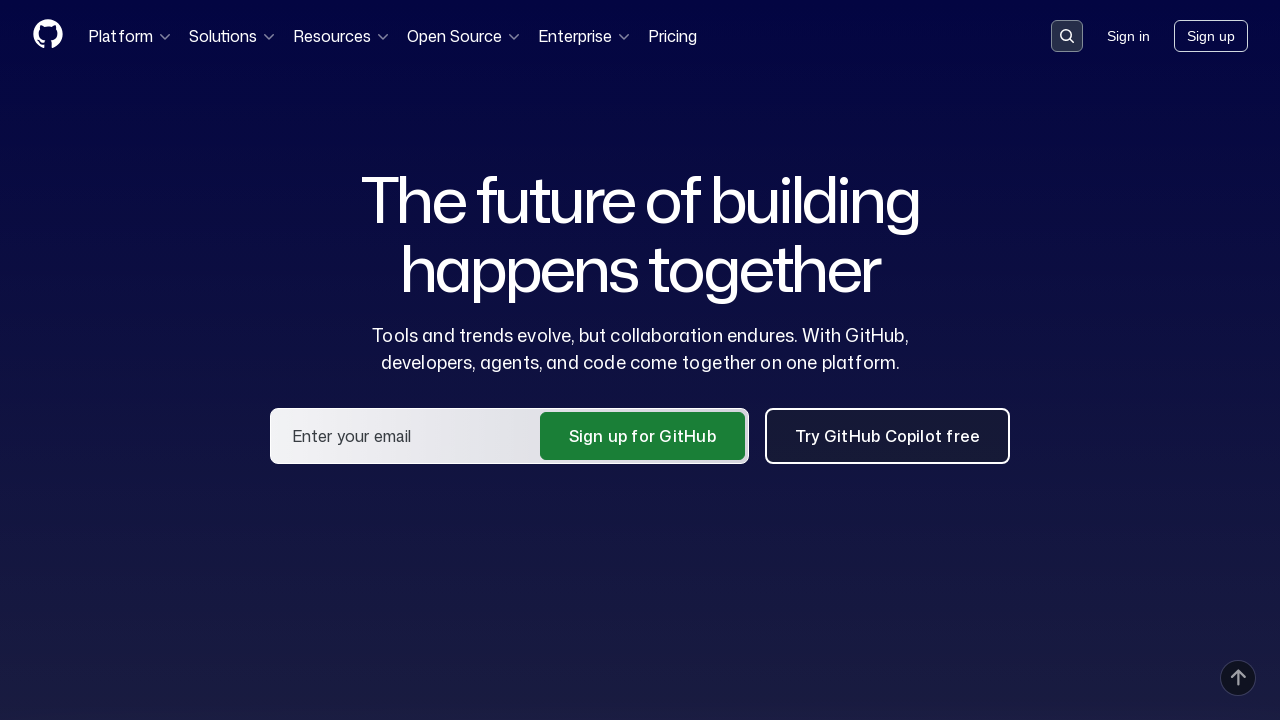

Page loaded with domcontentloaded state
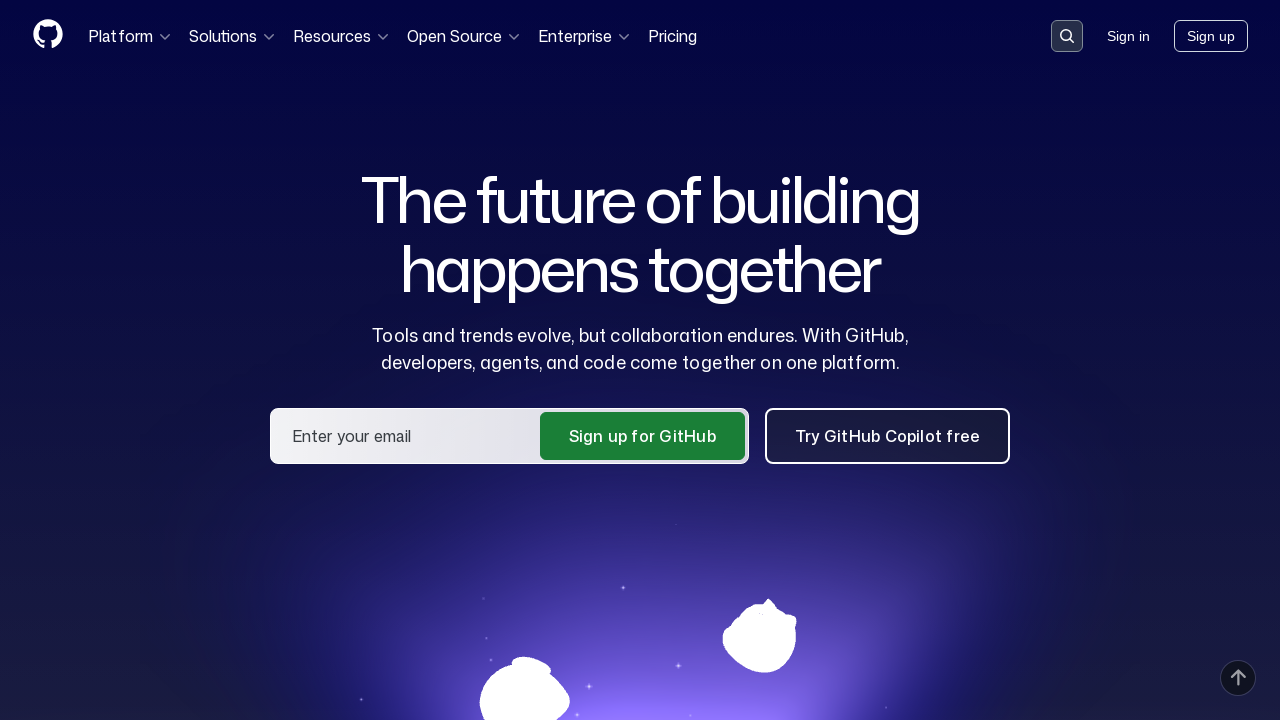

Retrieved page title: GitHub · Change is constant. GitHub keeps you ahead. · GitHub
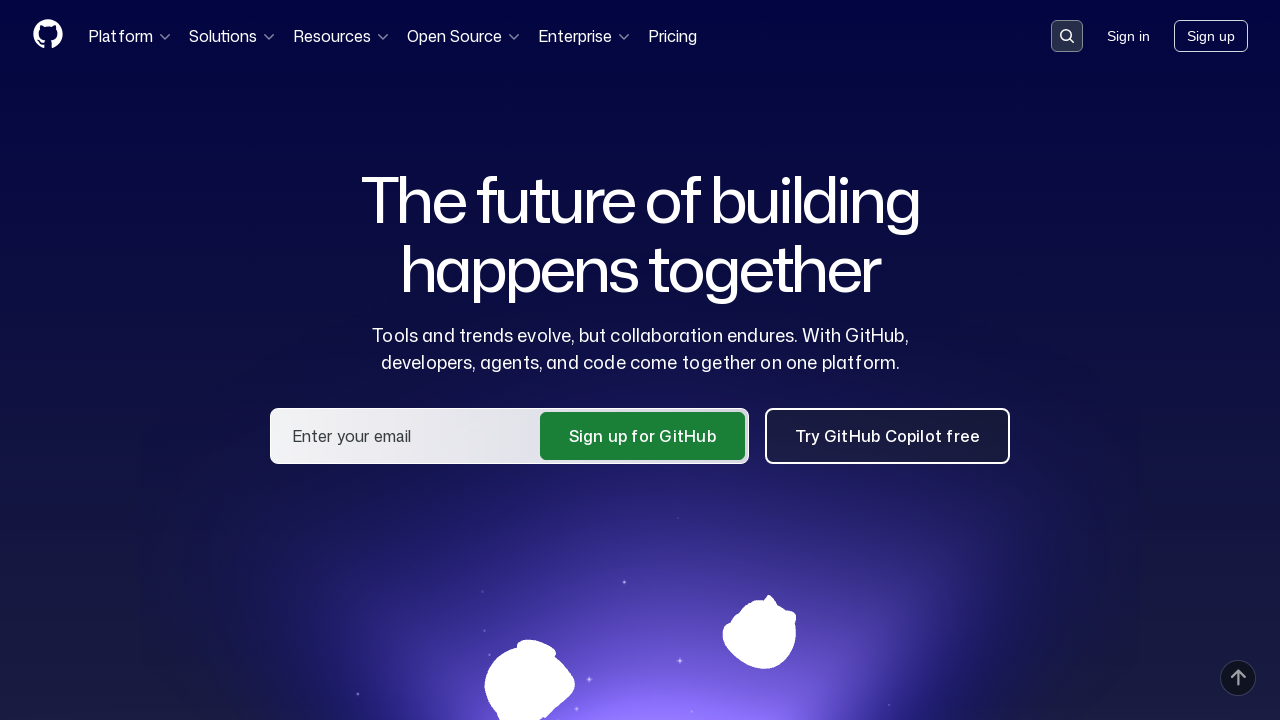

Assertion passed: 'GitHub' found in page title
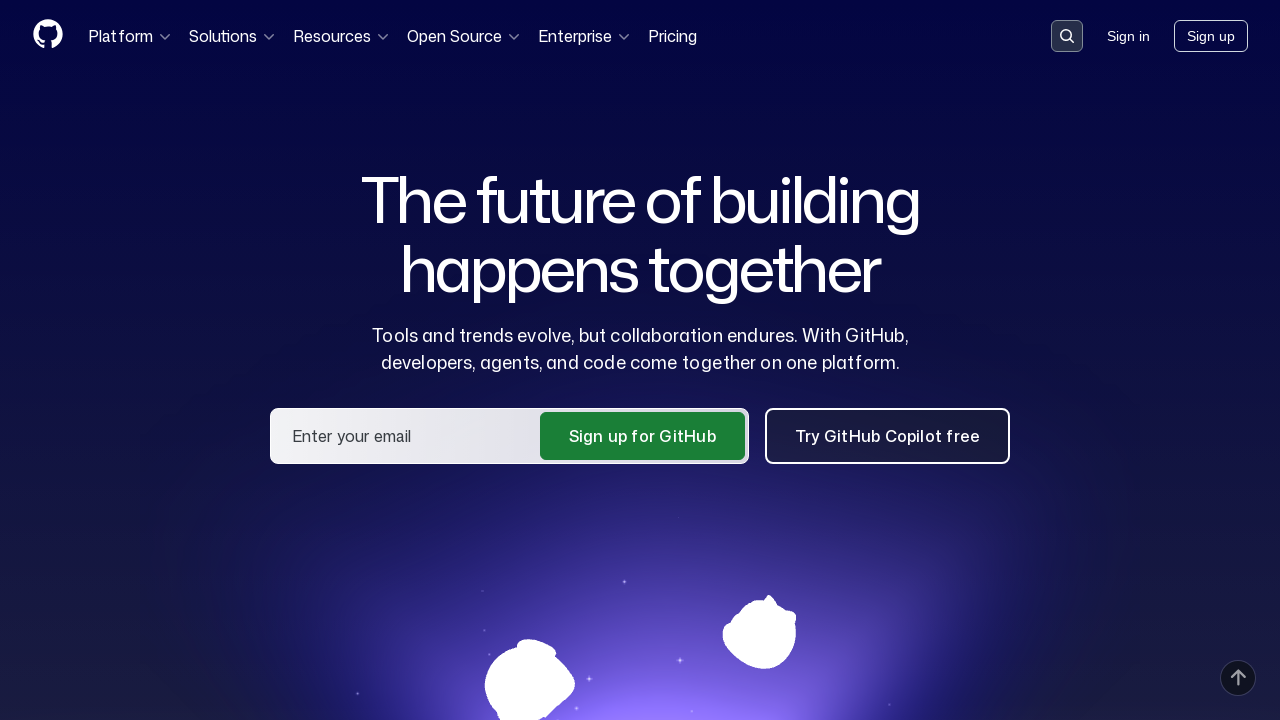

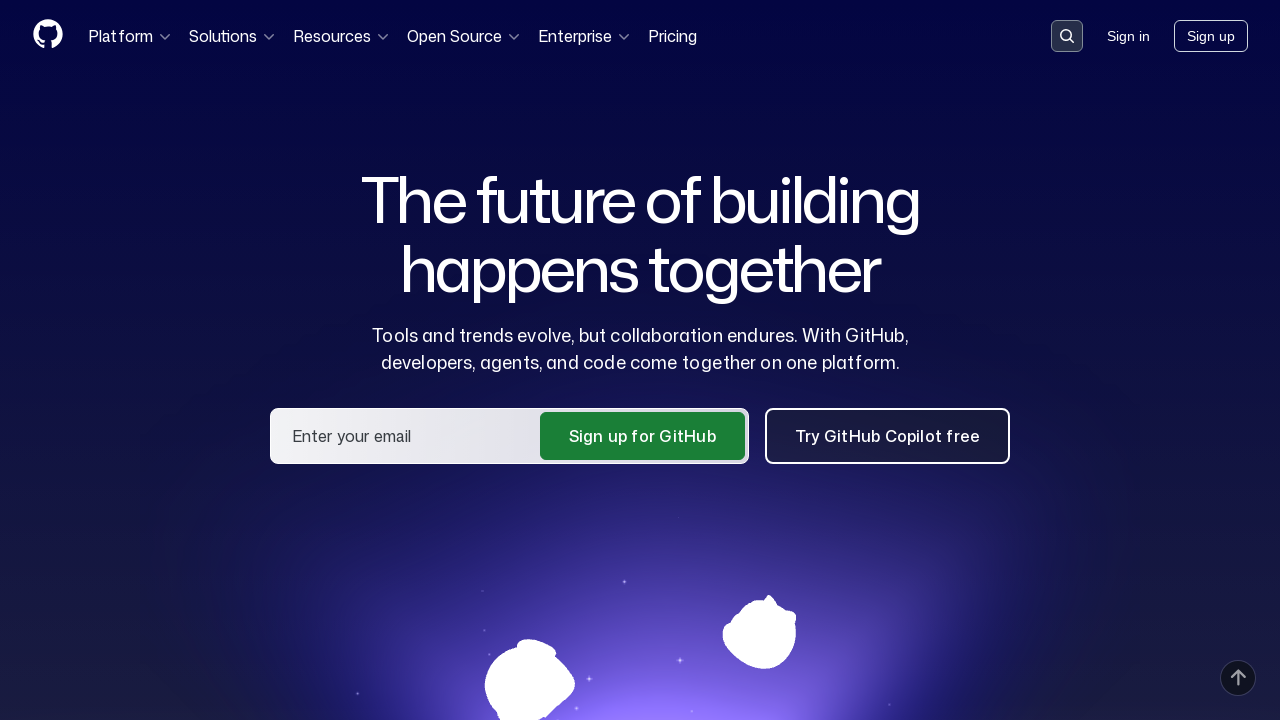